Tests CSS tooltip functionality by hovering over an element to trigger the tooltip display and verifying the tooltip text appears

Starting URL: https://www.w3schools.com/css/css_tooltip.asp

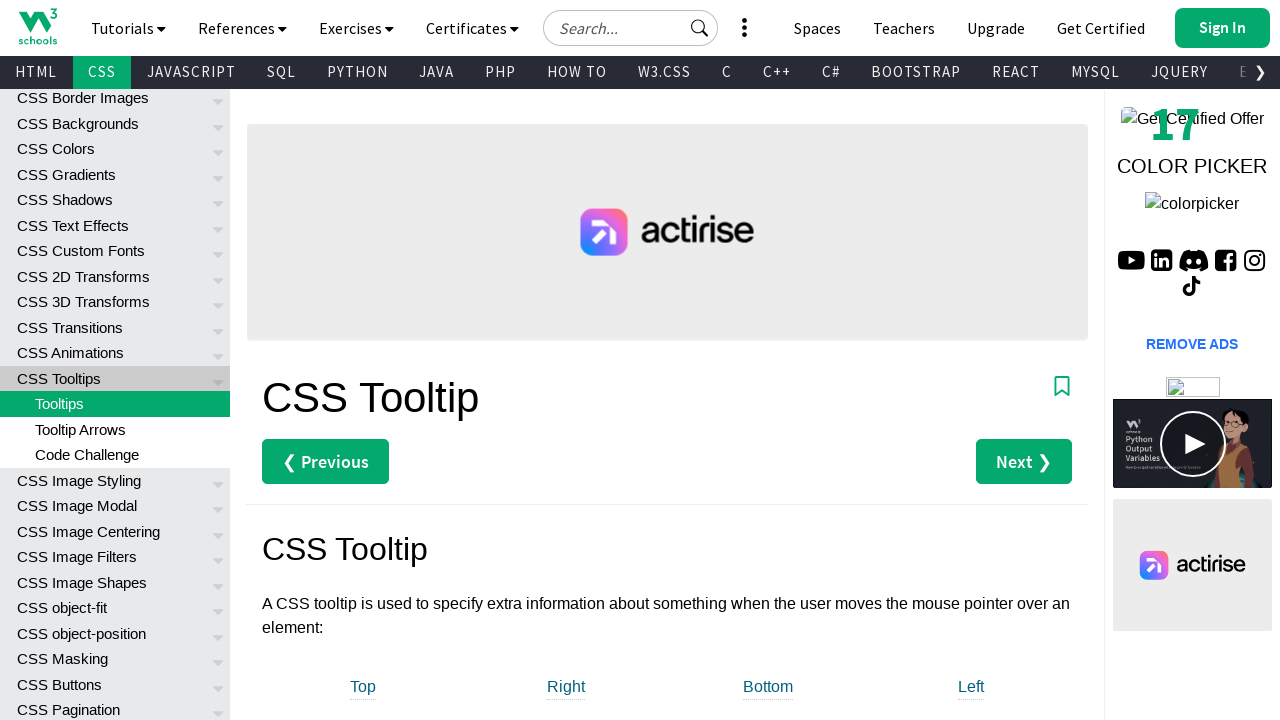

Located tooltip trigger element
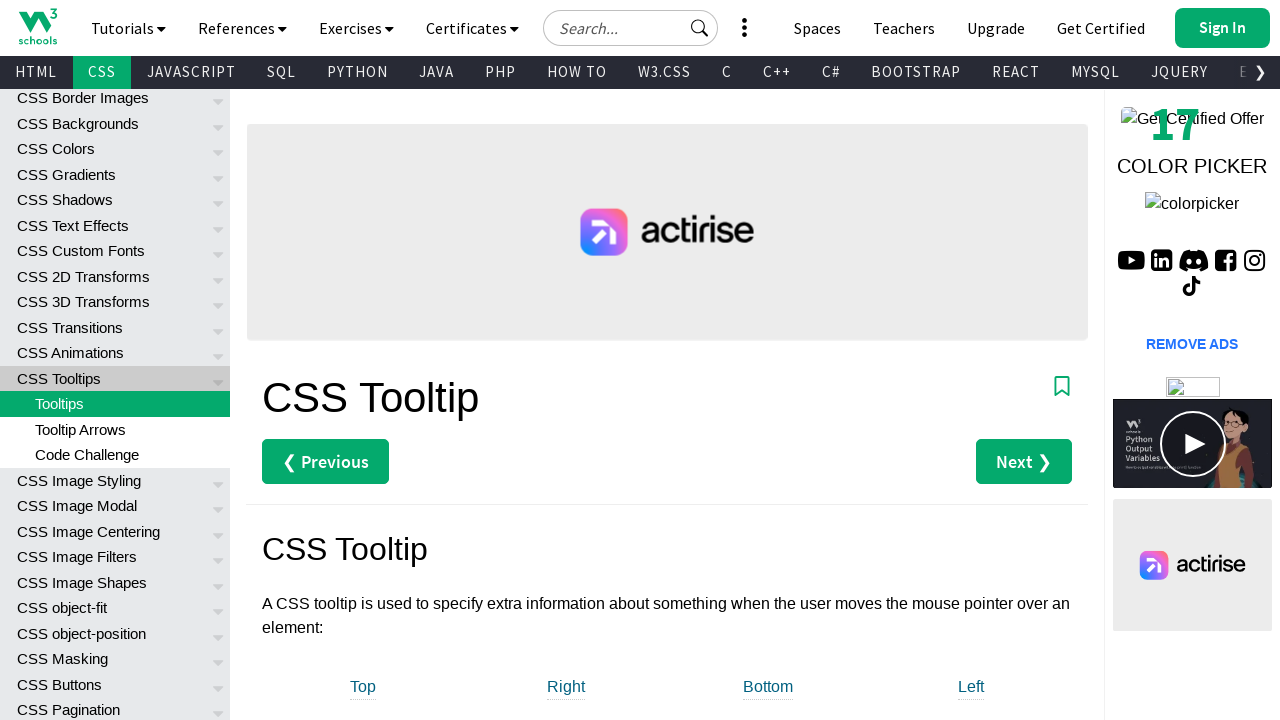

Hovered over tooltip trigger element to display tooltip at (363, 688) on xpath=//*[@id='main']/div[3]/div[1]/div
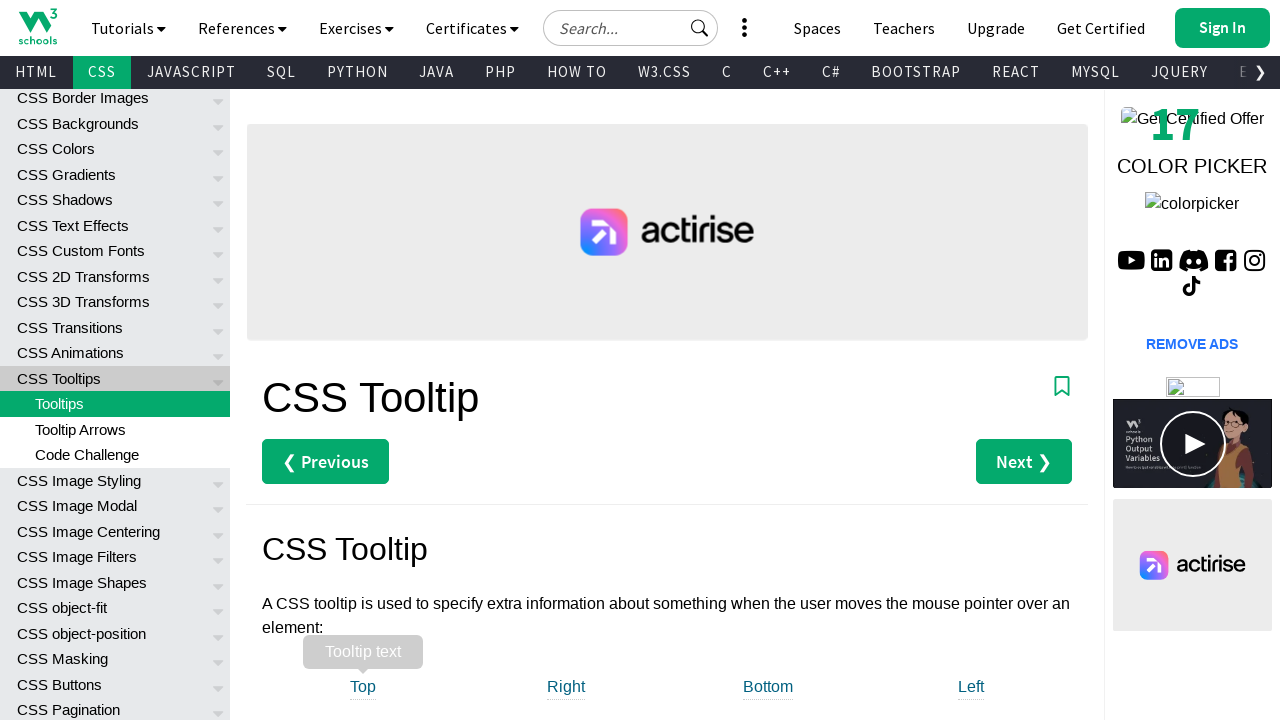

Tooltip span became visible
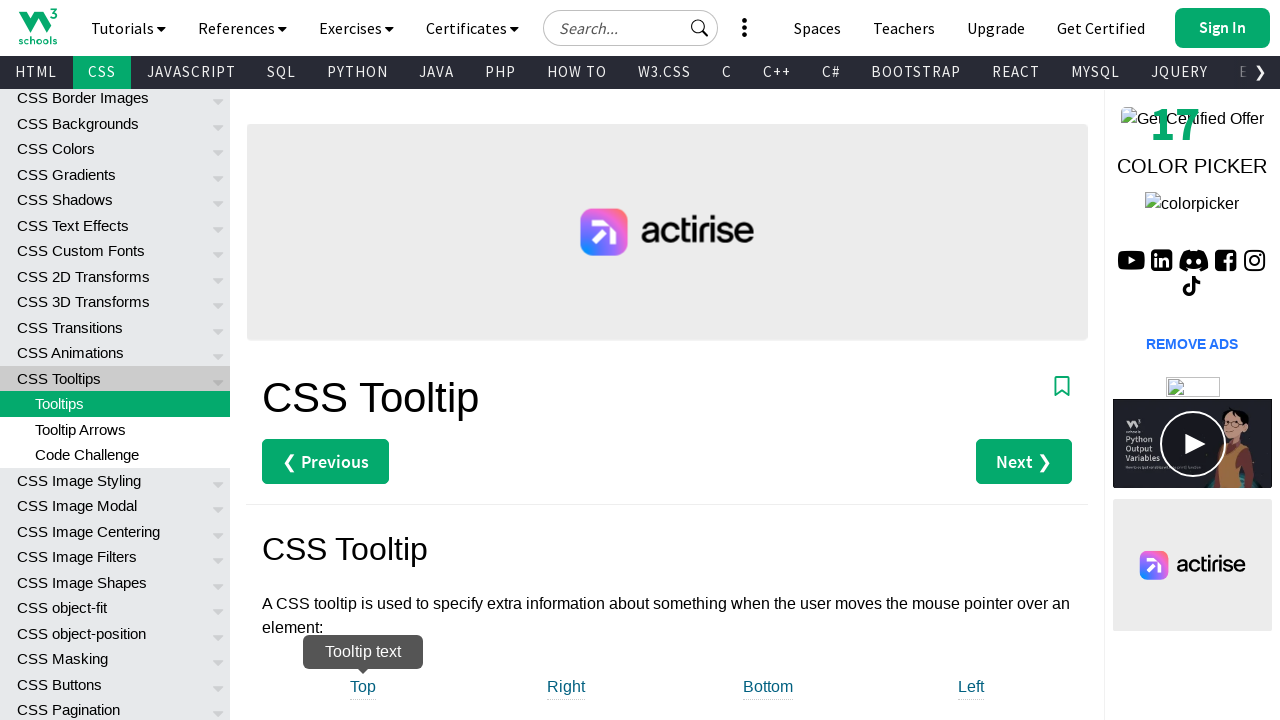

Retrieved tooltip text: 'Tooltip text'
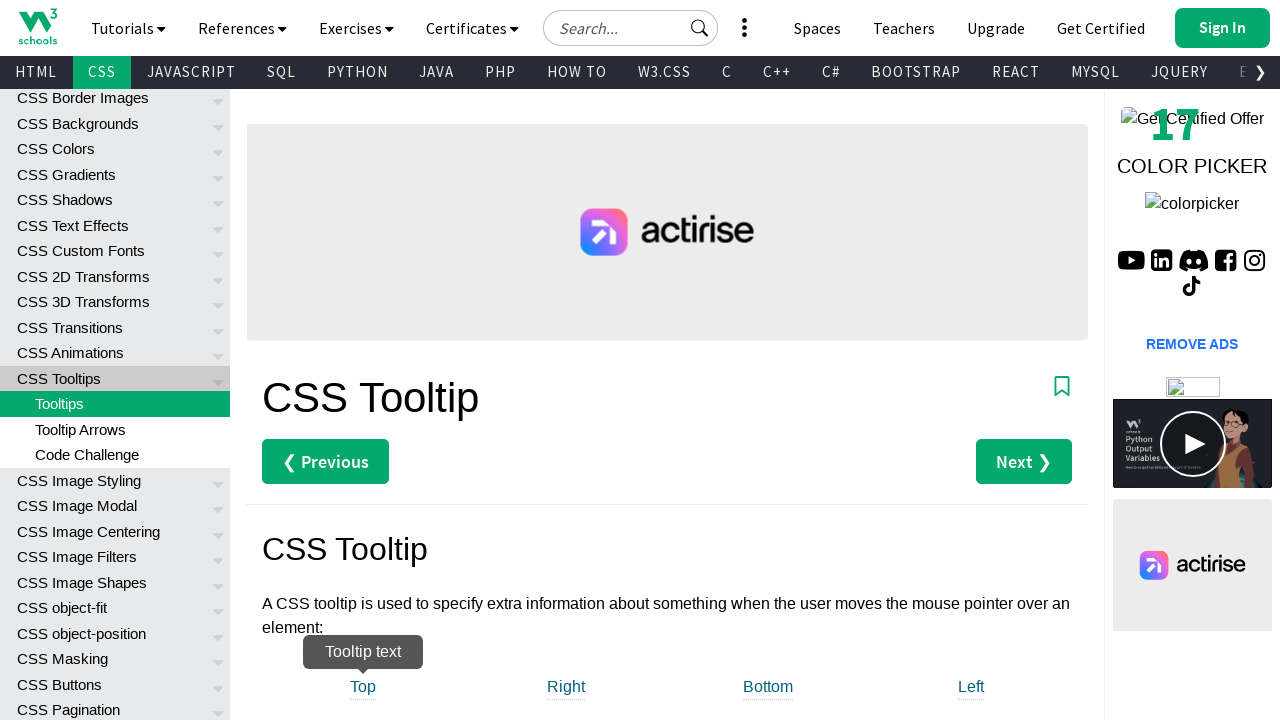

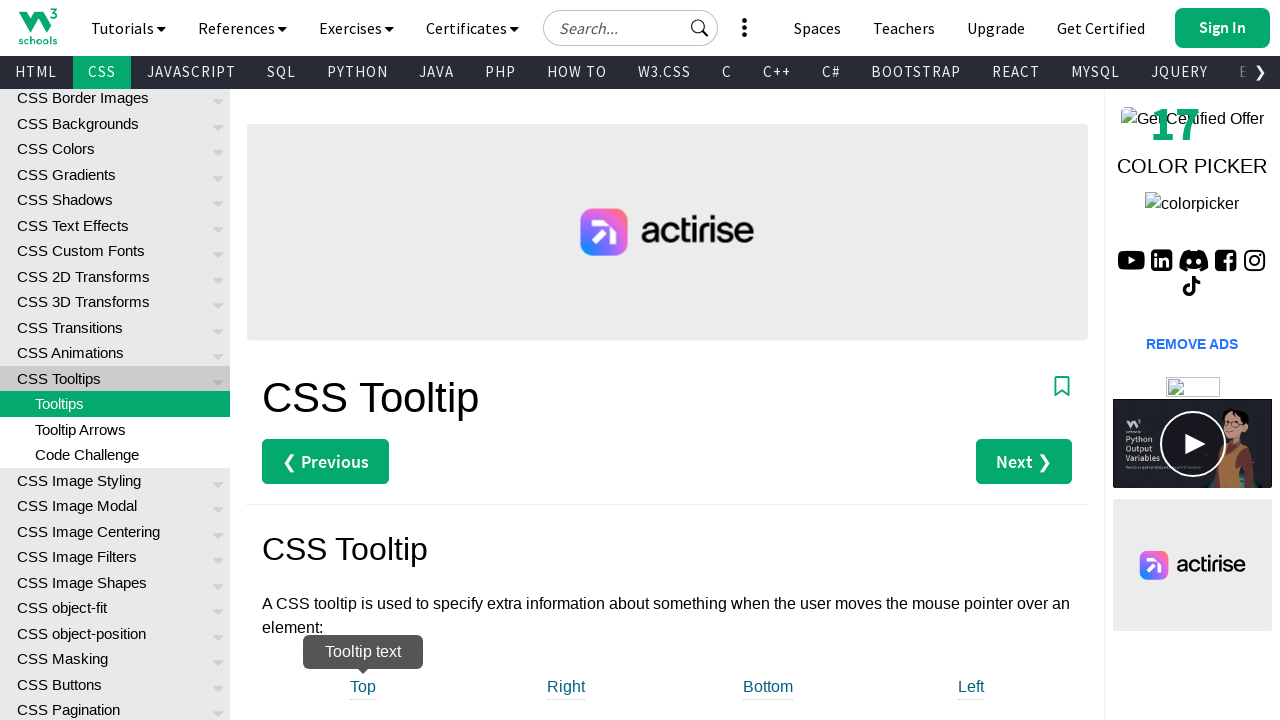